Tests dropdown selection by selecting options using different methods - visible text, value, and index

Starting URL: https://the-internet.herokuapp.com/dropdown

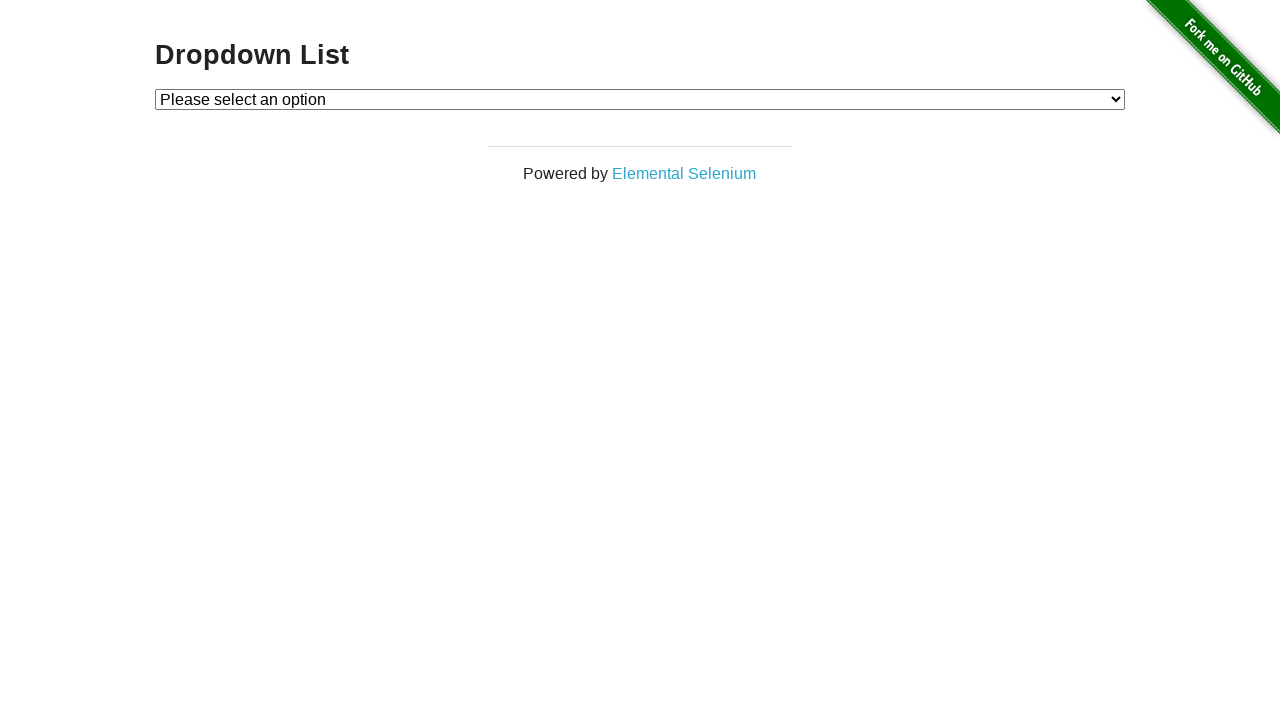

Selected Option 1 from dropdown using visible text on #dropdown
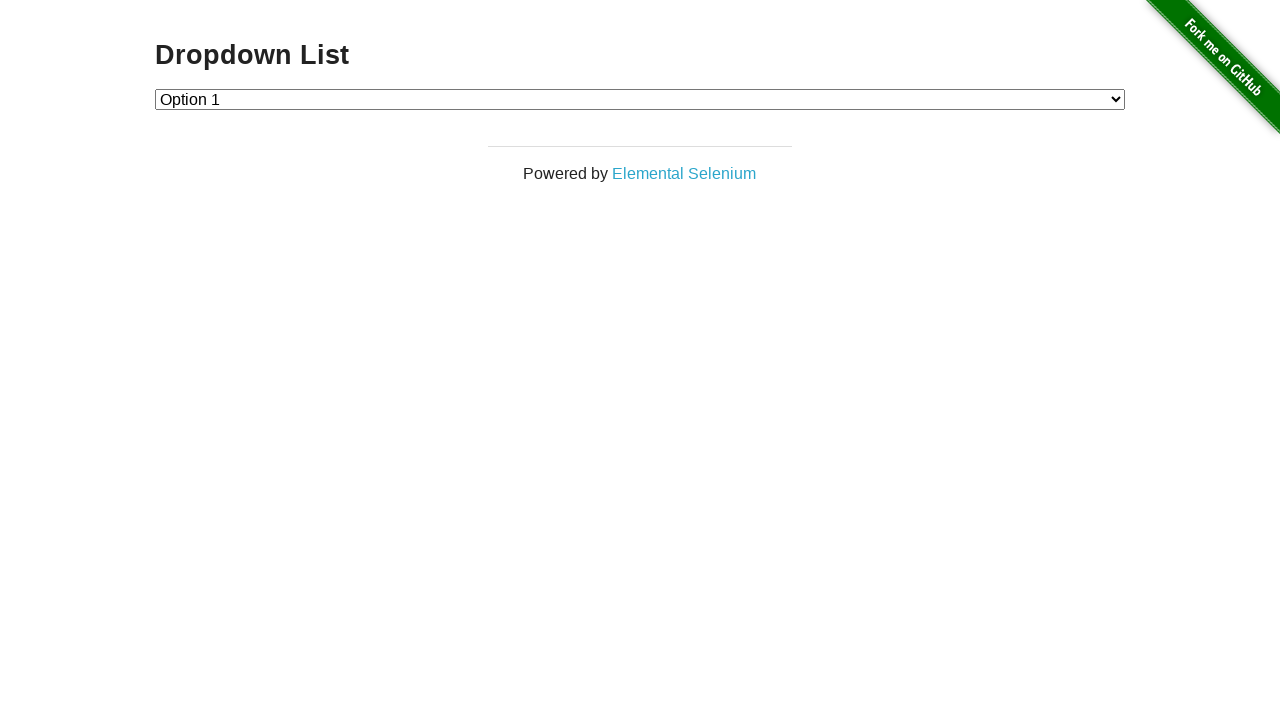

Selected Option 2 from dropdown using value attribute on #dropdown
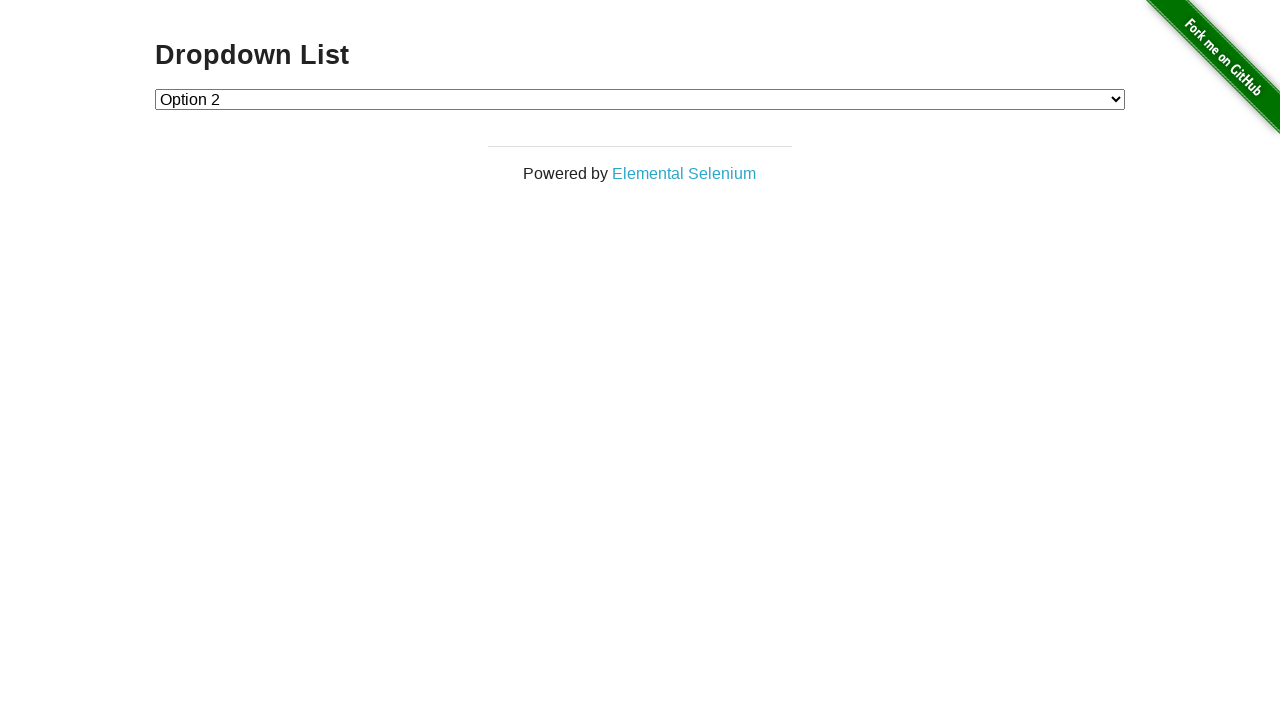

Selected Option 1 from dropdown using index 1 on #dropdown
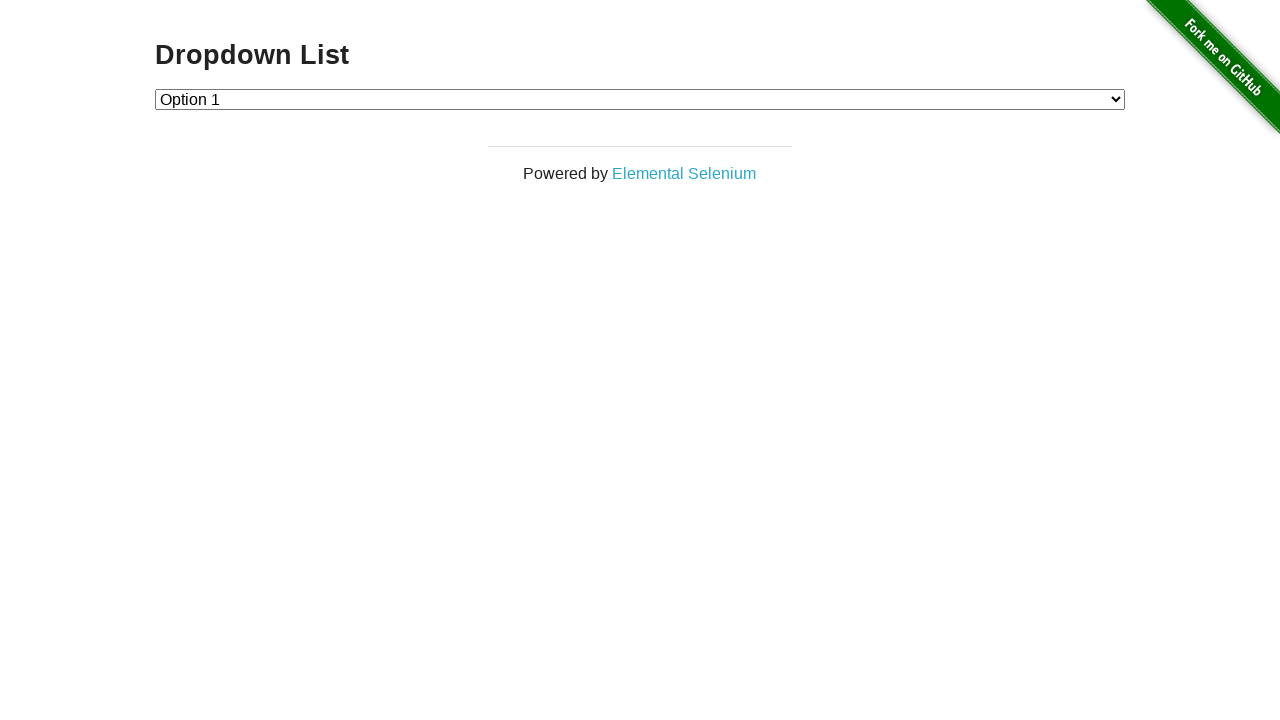

Selected Option 2 from dropdown using index 2 on #dropdown
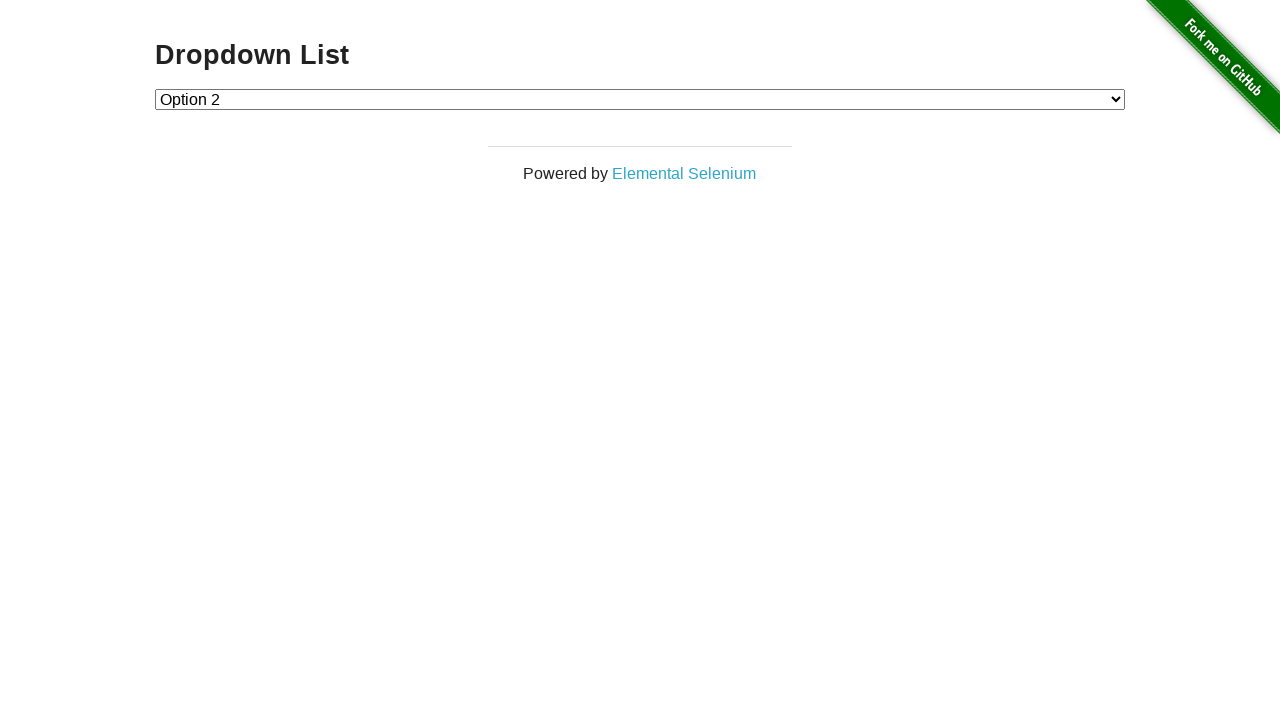

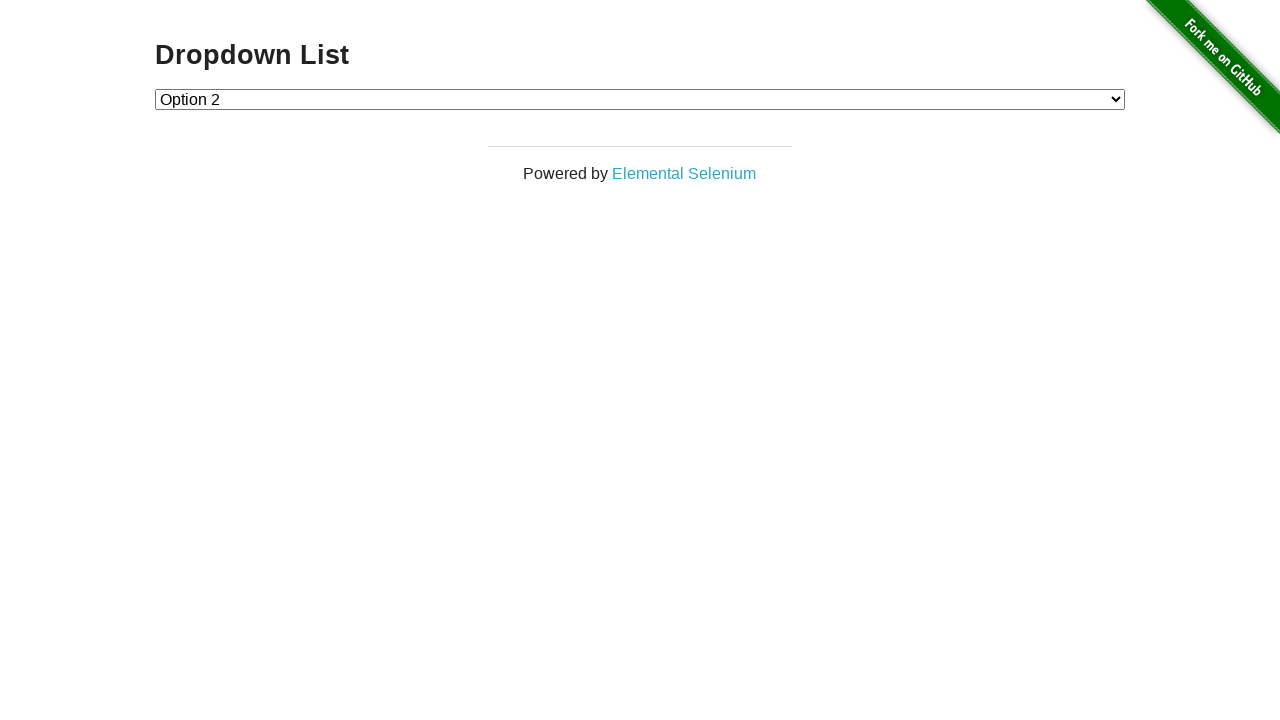